Tests file download functionality by navigating to the download page and downloading a text file

Starting URL: https://the-internet.herokuapp.com

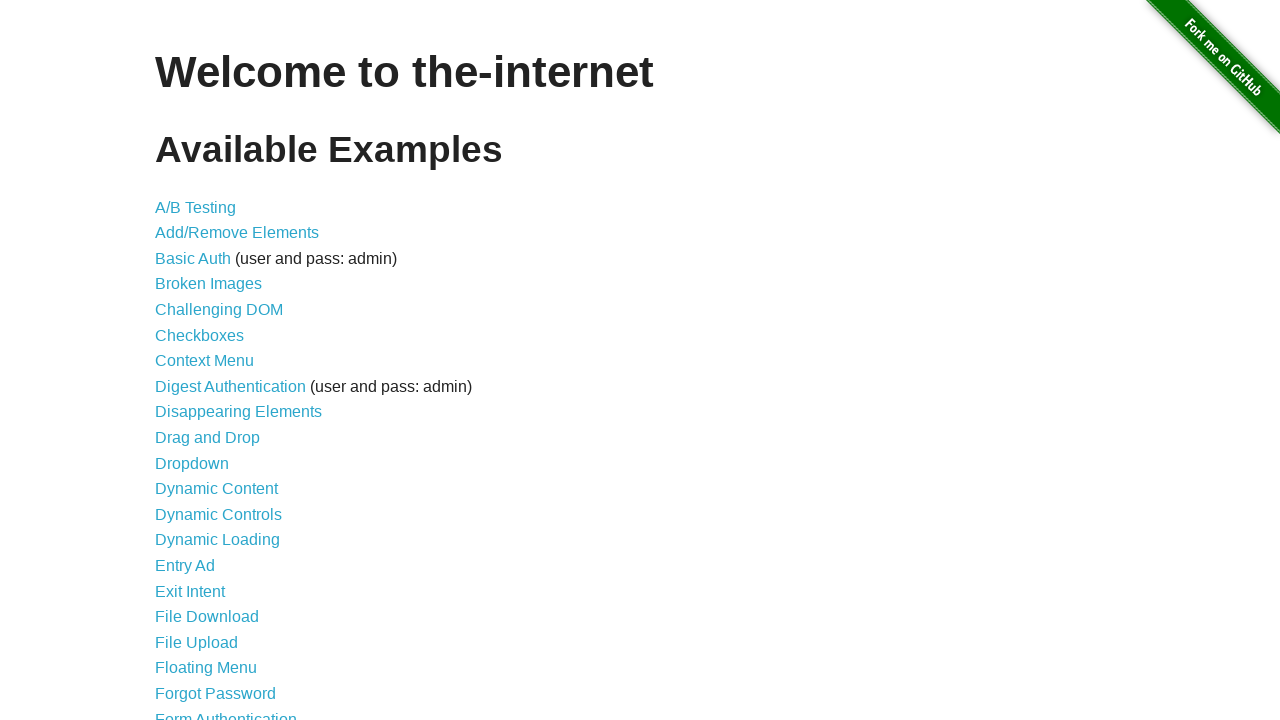

Clicked File Download link at (207, 617) on internal:role=link[name=/^File Download$/]
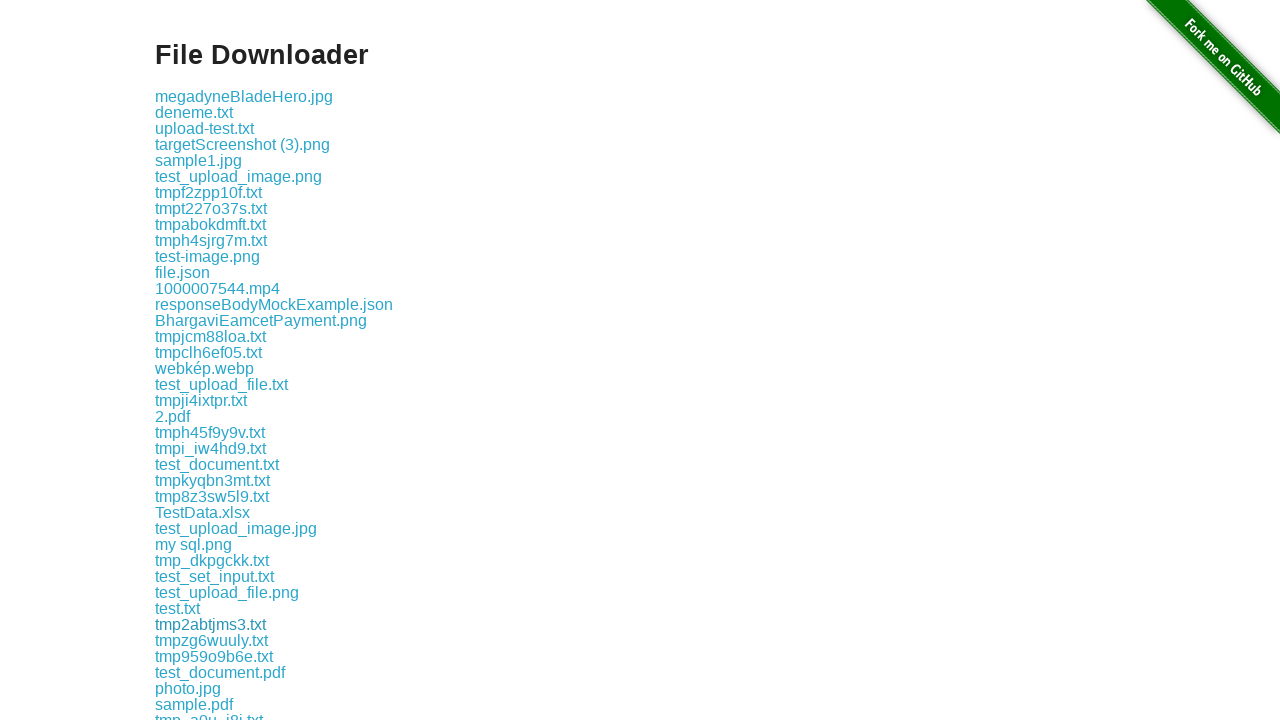

Clicked first .txt file to download at (194, 112) on xpath=//a[contains(@href, '.txt')] >> nth=0
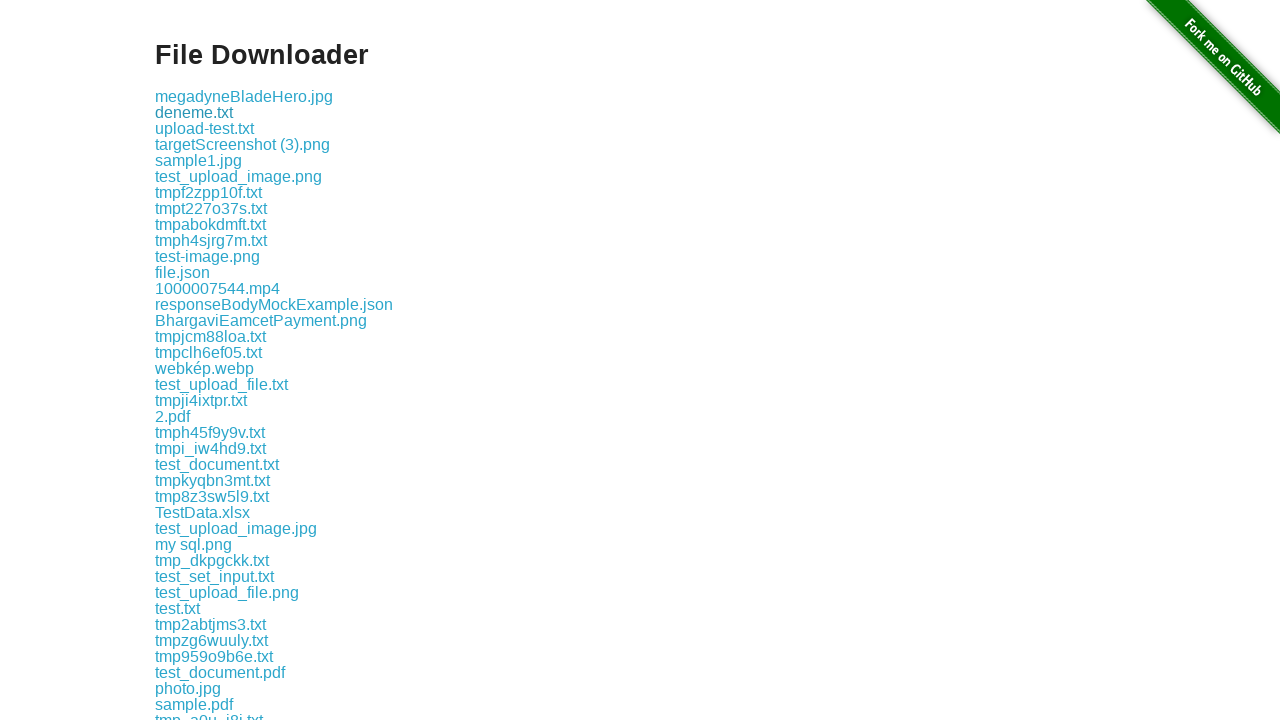

File download completed
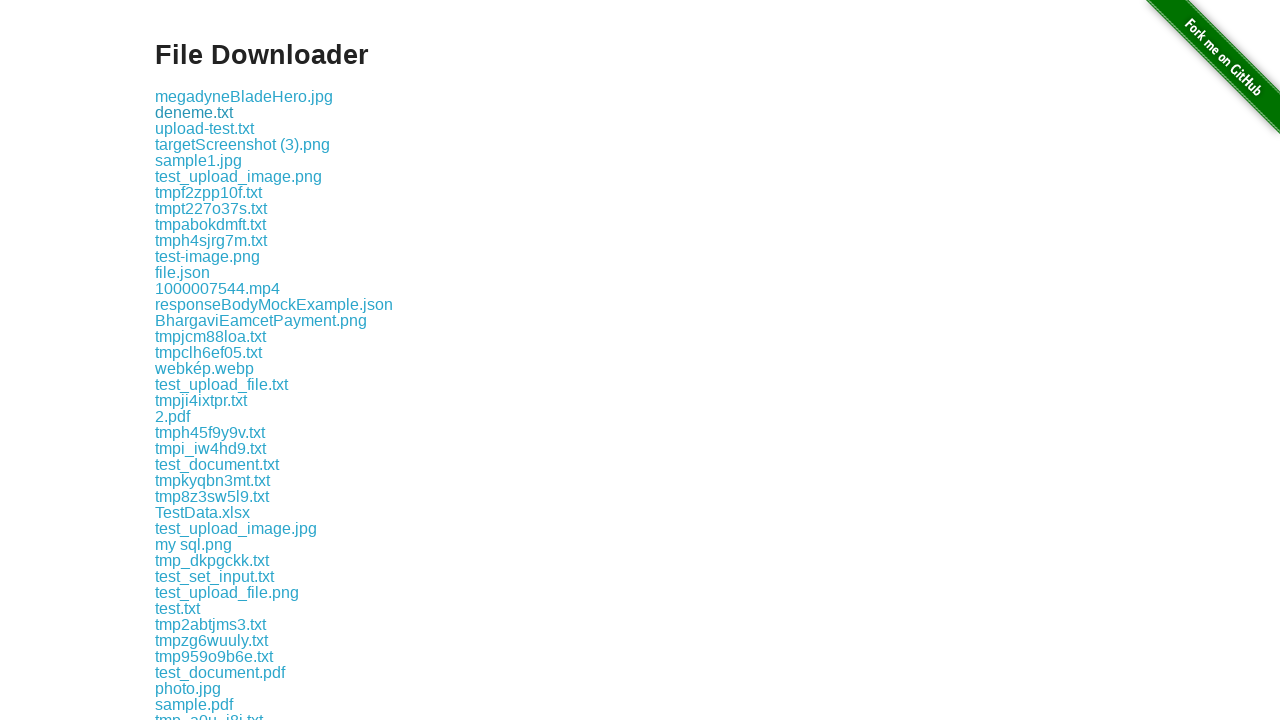

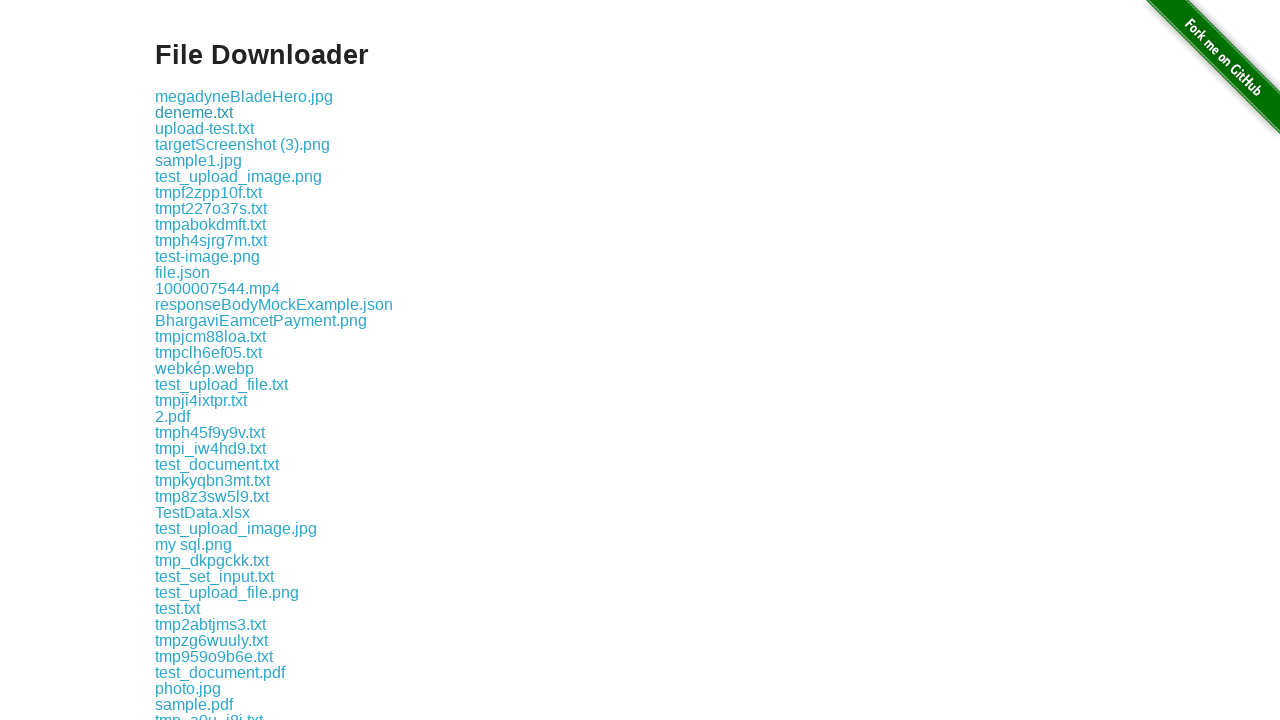